Tests dropdown selection functionality on the Herokuapp demo page by selecting Option 2

Starting URL: http://the-internet.herokuapp.com/dropdown

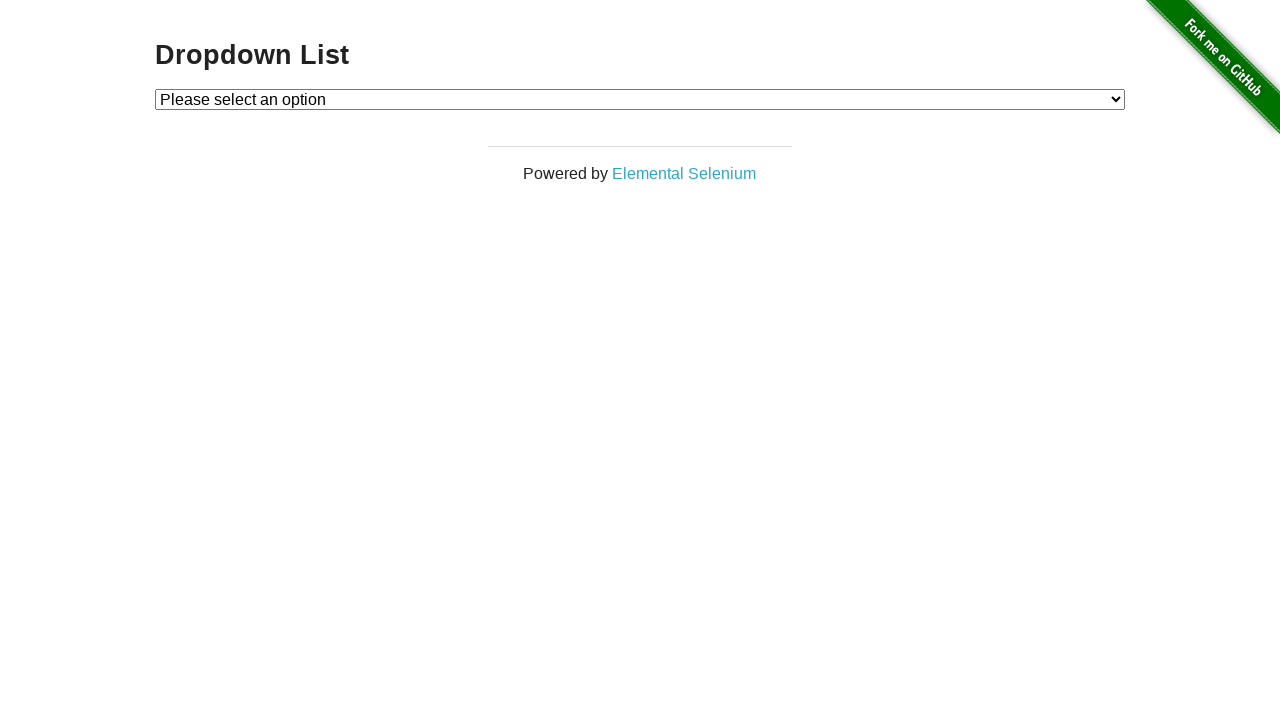

Selected Option 2 from the dropdown menu on #dropdown
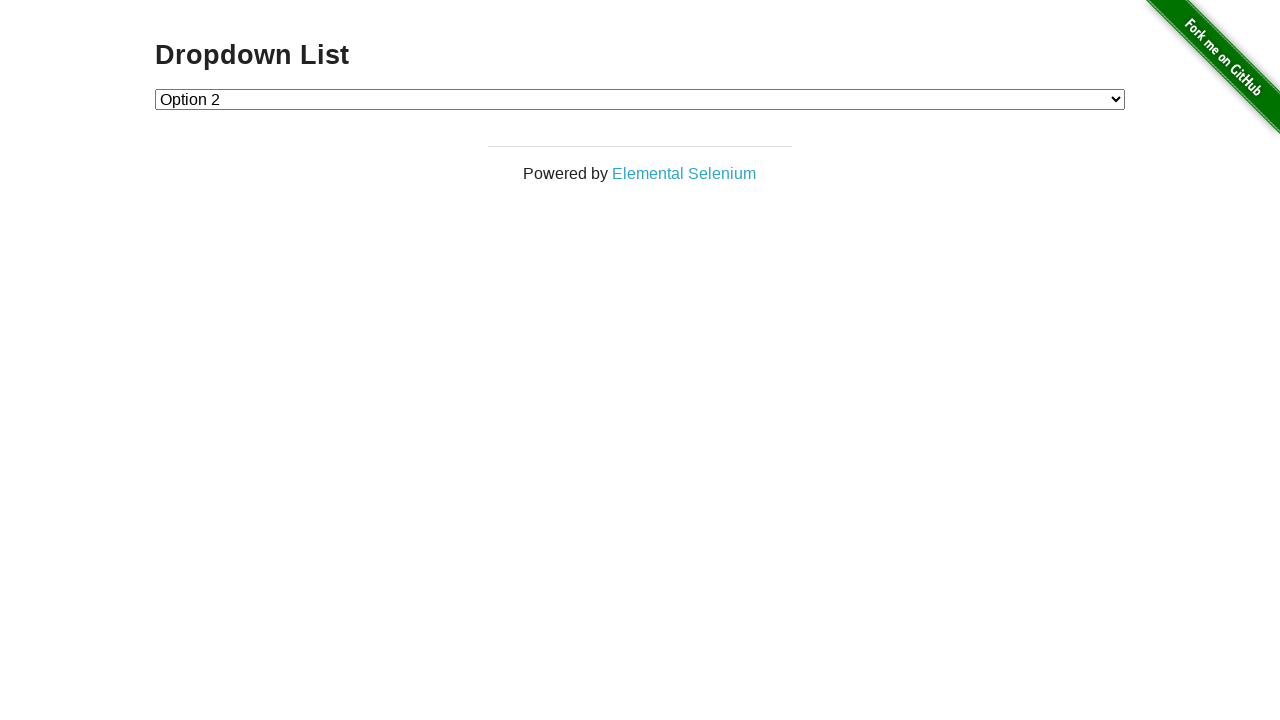

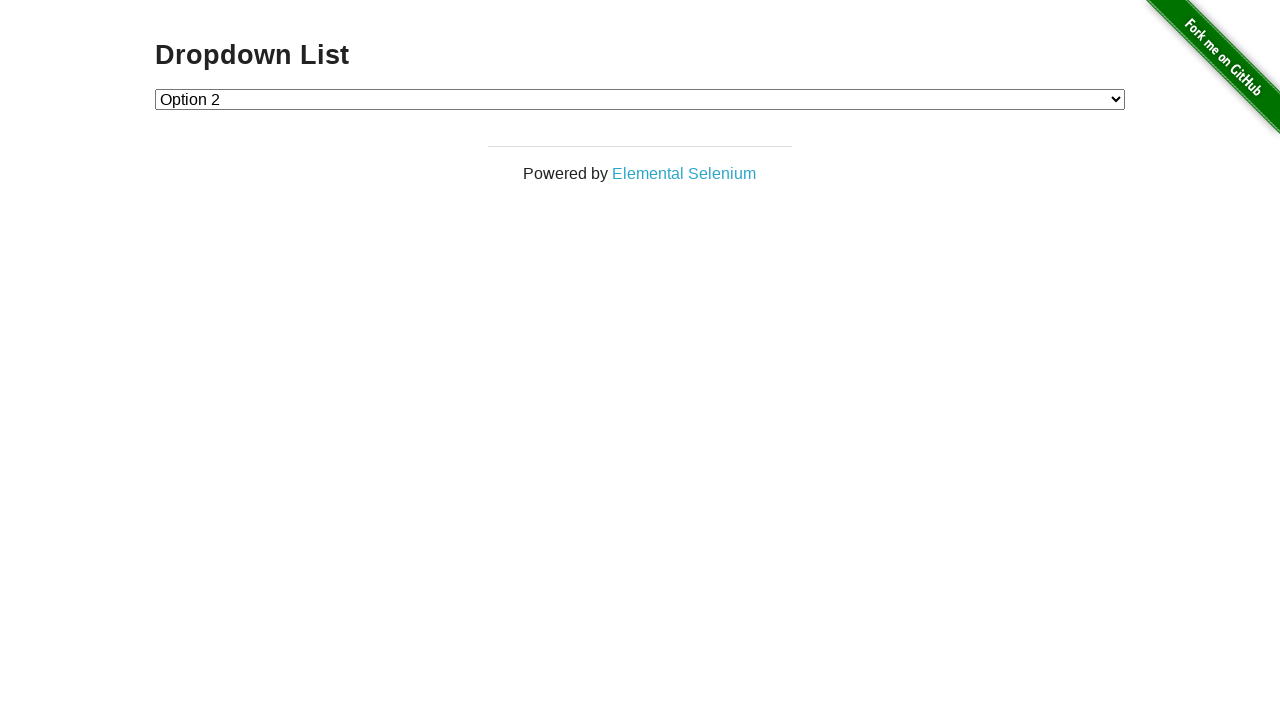